Tests date picker functionality by setting a date value using JavaScript execution on a demo automation testing site

Starting URL: http://demo.automationtesting.in/Datepicker.html

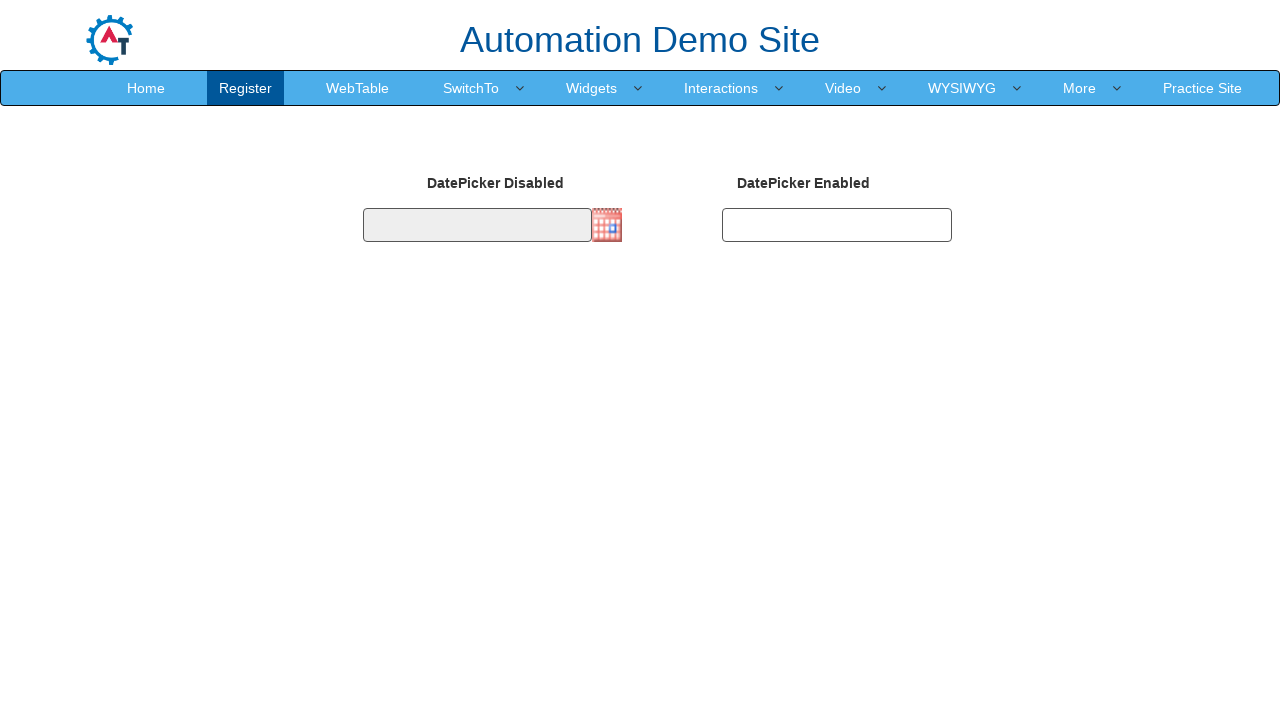

Set date value to 08/15/1995 using JavaScript execution on datepicker1 element
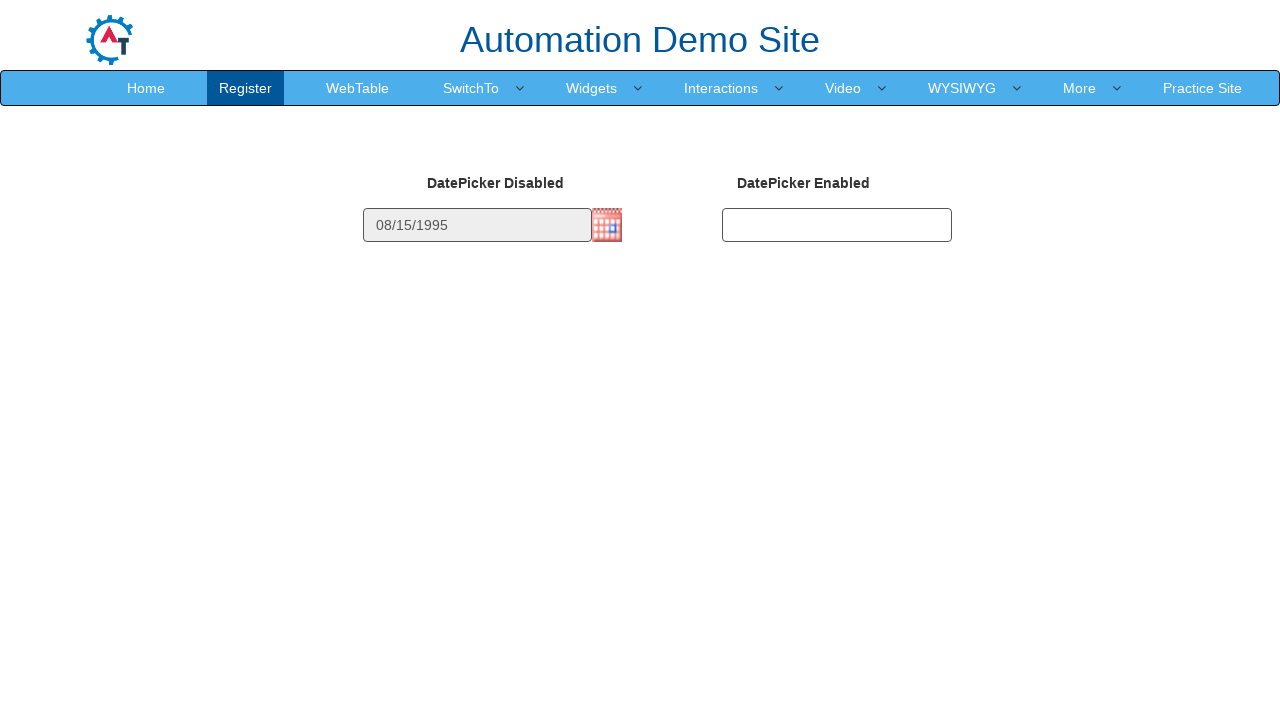

Verified that datepicker1 value was successfully set to 08/15/1995
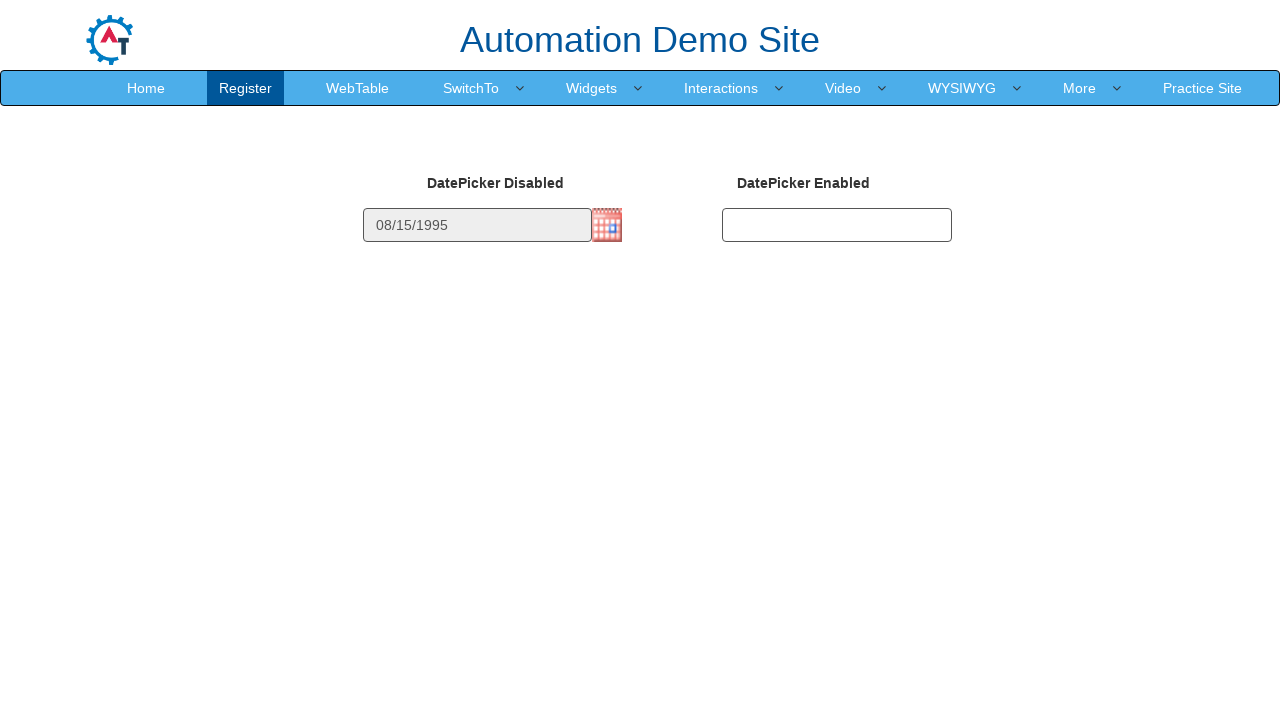

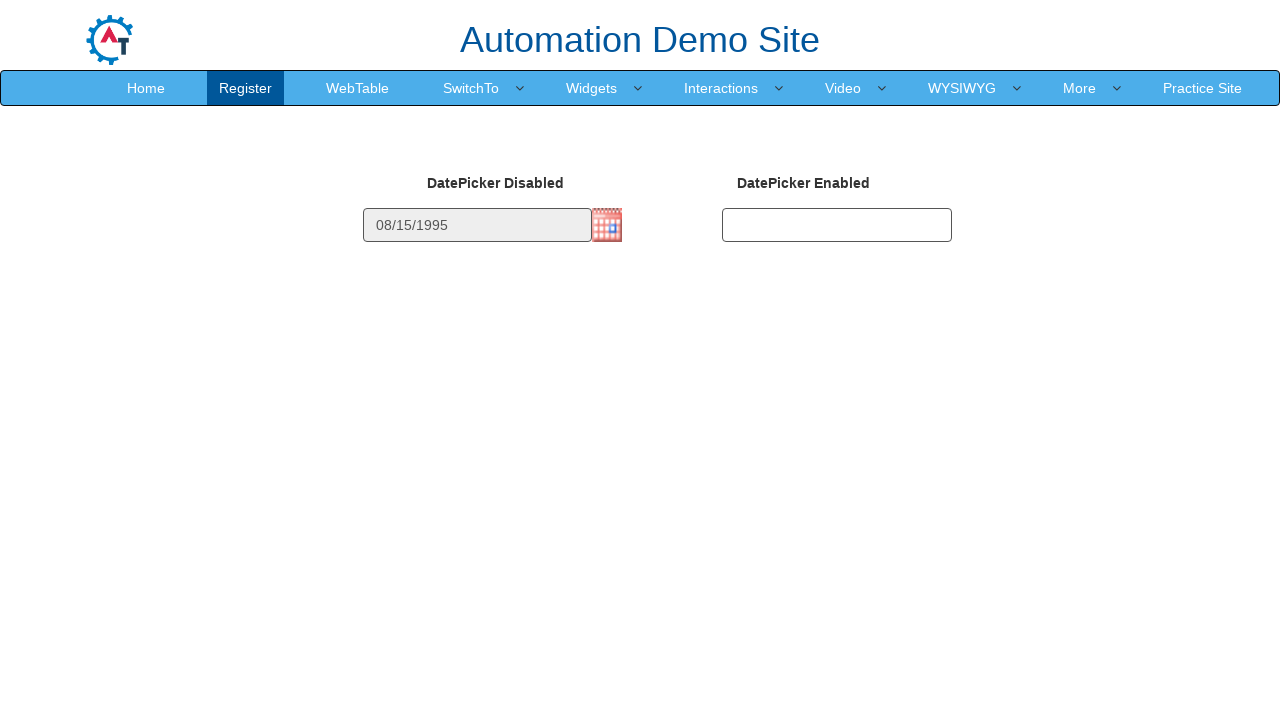